Tests drag and drop functionality on jQuery UI demo page by dragging an element onto a drop target within an iframe, then navigates to the Button section.

Starting URL: https://jqueryui.com/droppable/

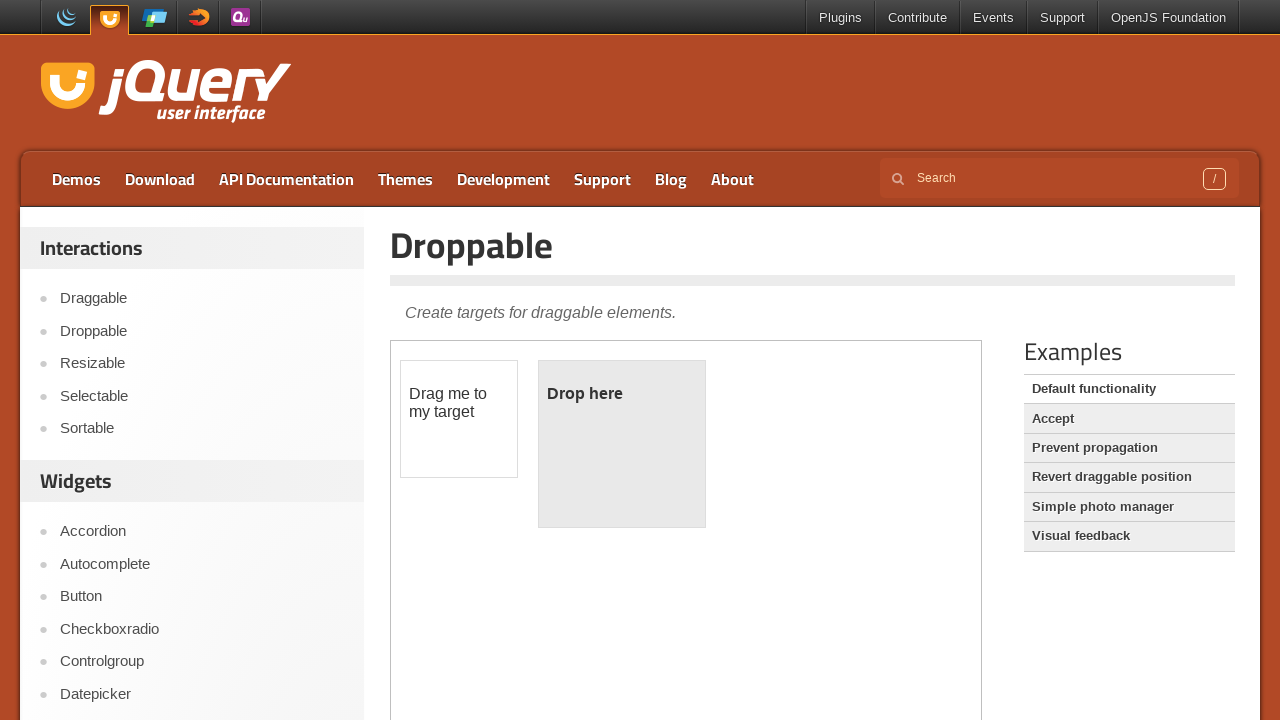

Waited for iframe to load on jQuery UI droppable demo page
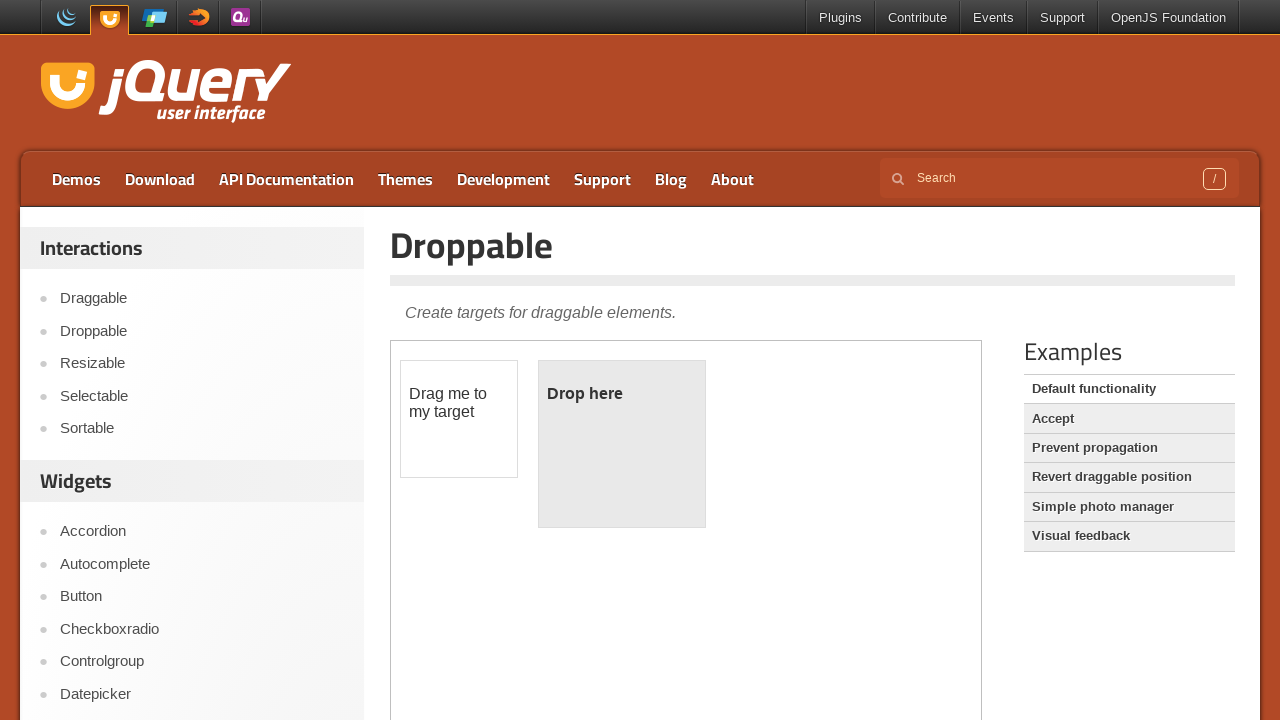

Located demo iframe element
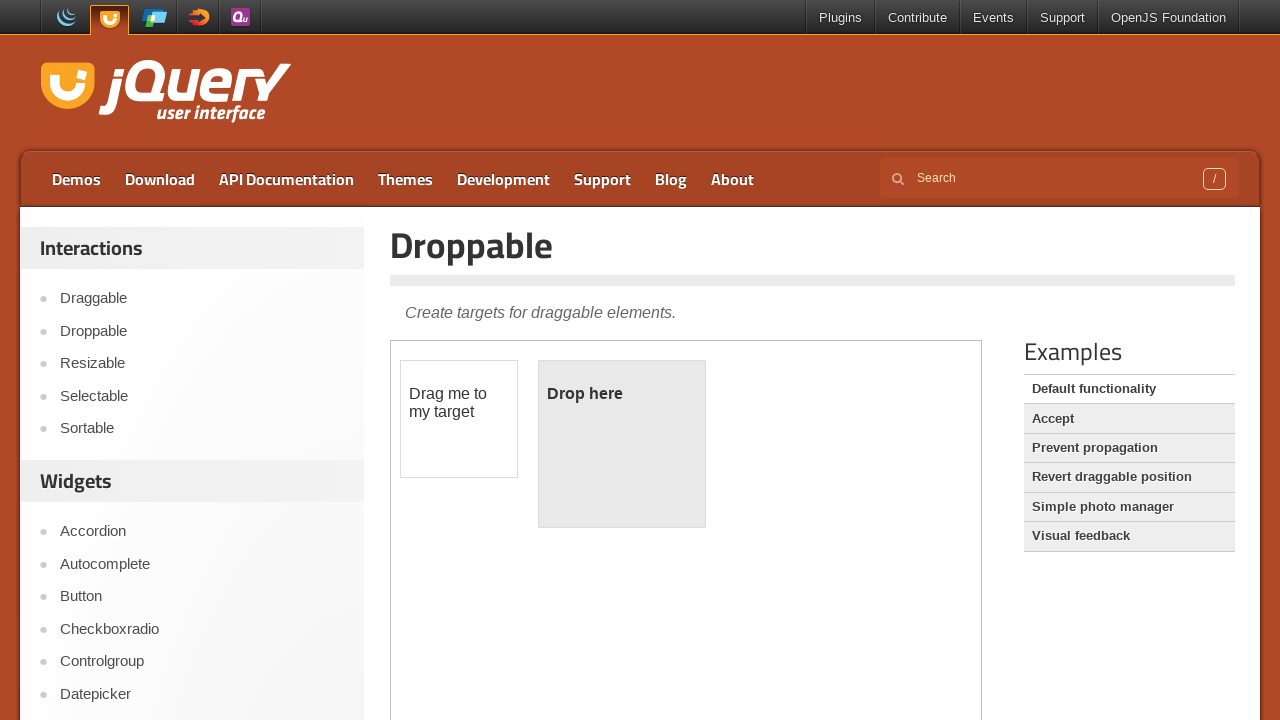

Located draggable element within iframe
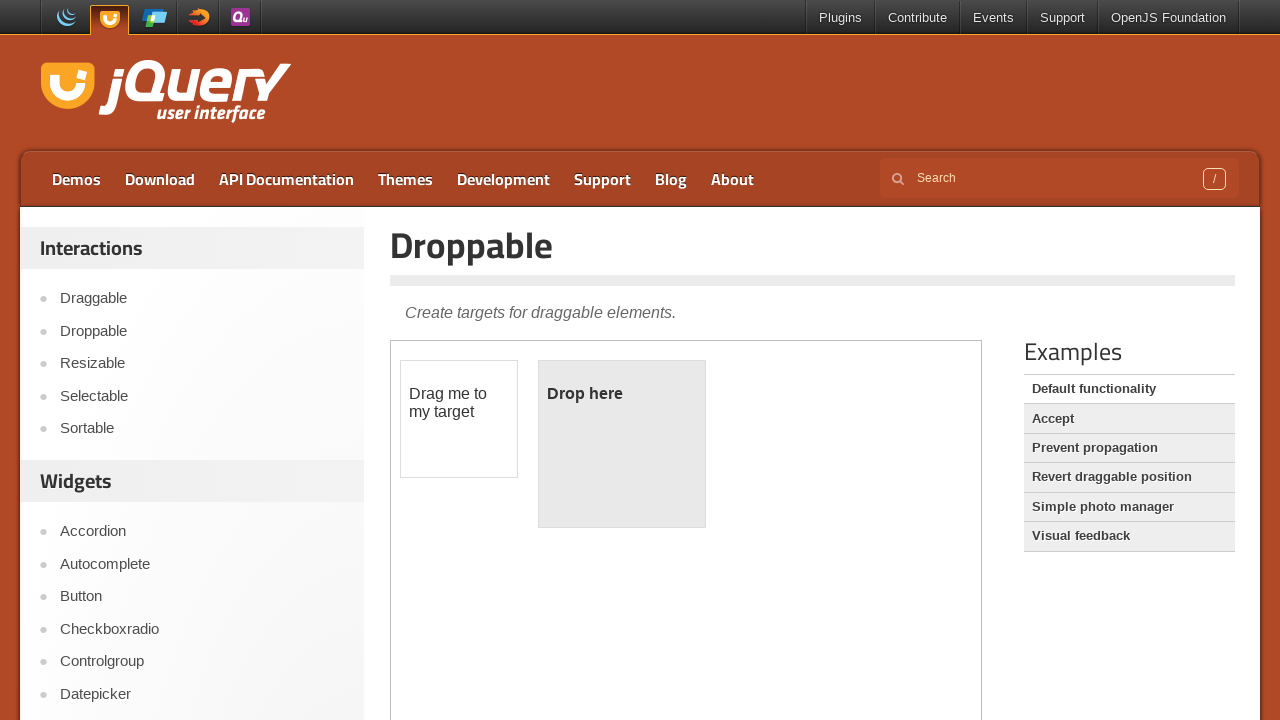

Located droppable target element within iframe
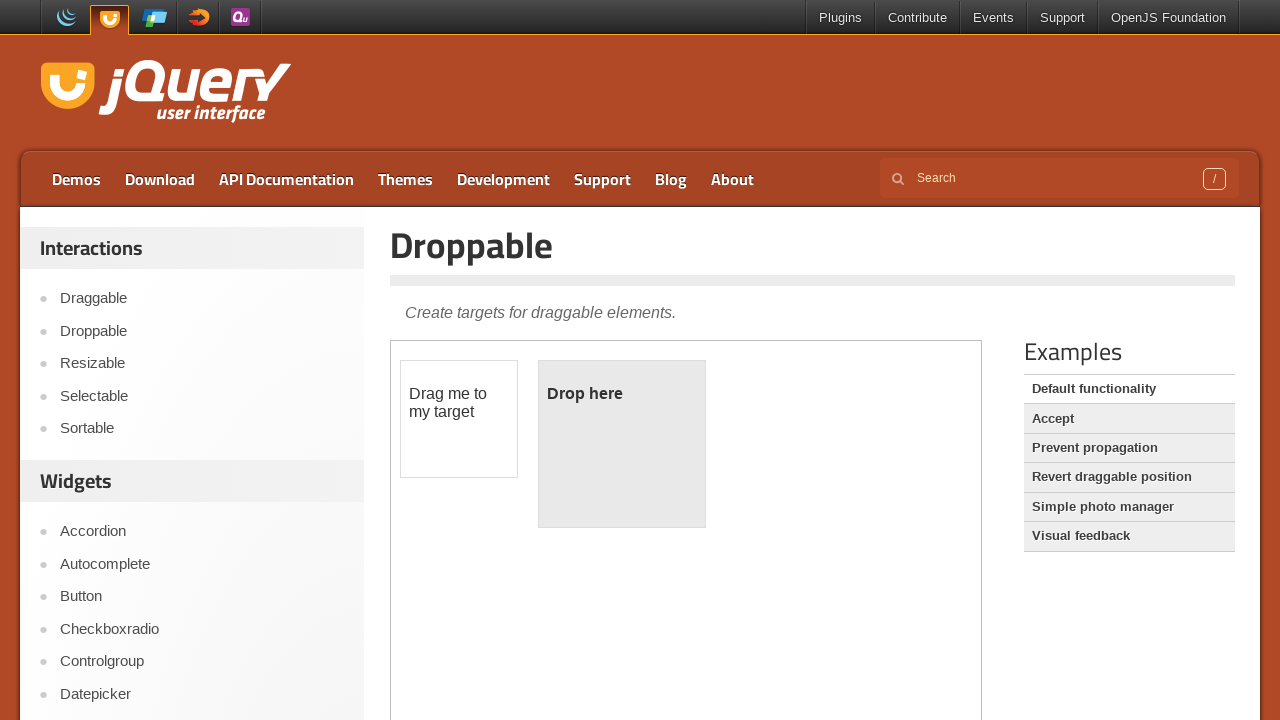

Dragged draggable element onto droppable target at (622, 444)
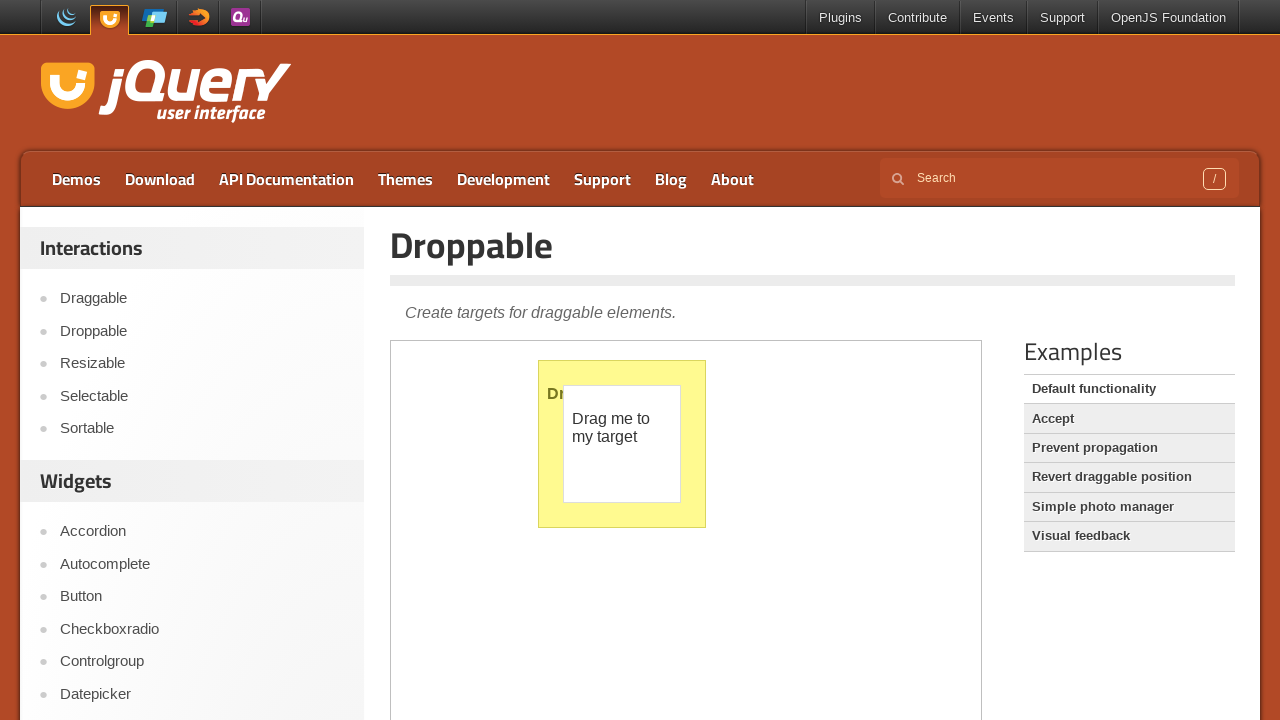

Waited for drag and drop animation to complete
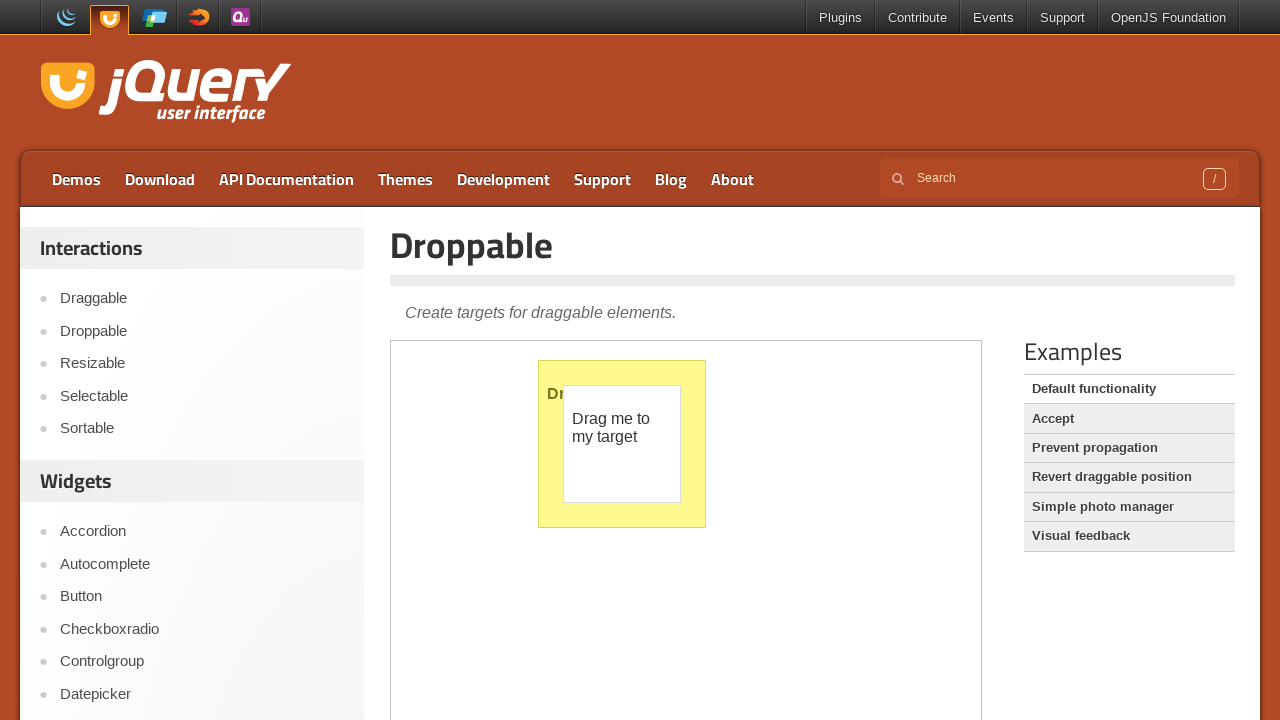

Clicked on Button link in main navigation at (202, 597) on a:text('Button')
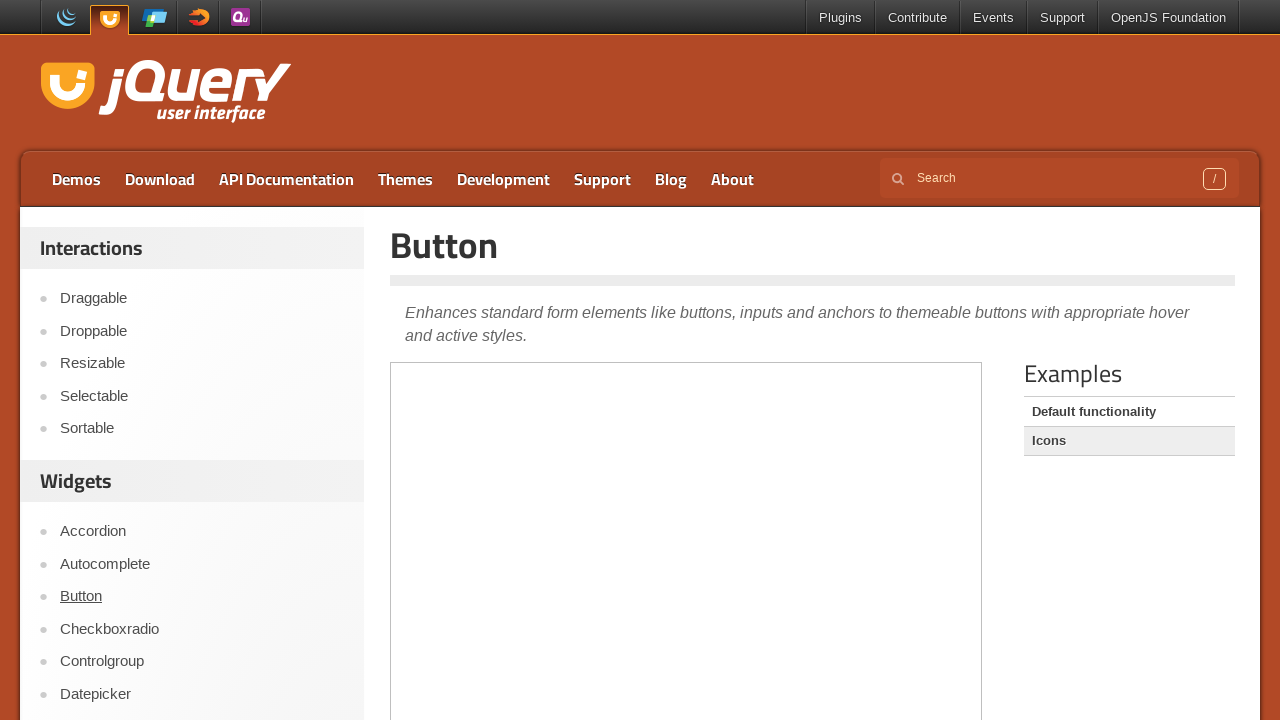

Waited for Button section page to load with iframe
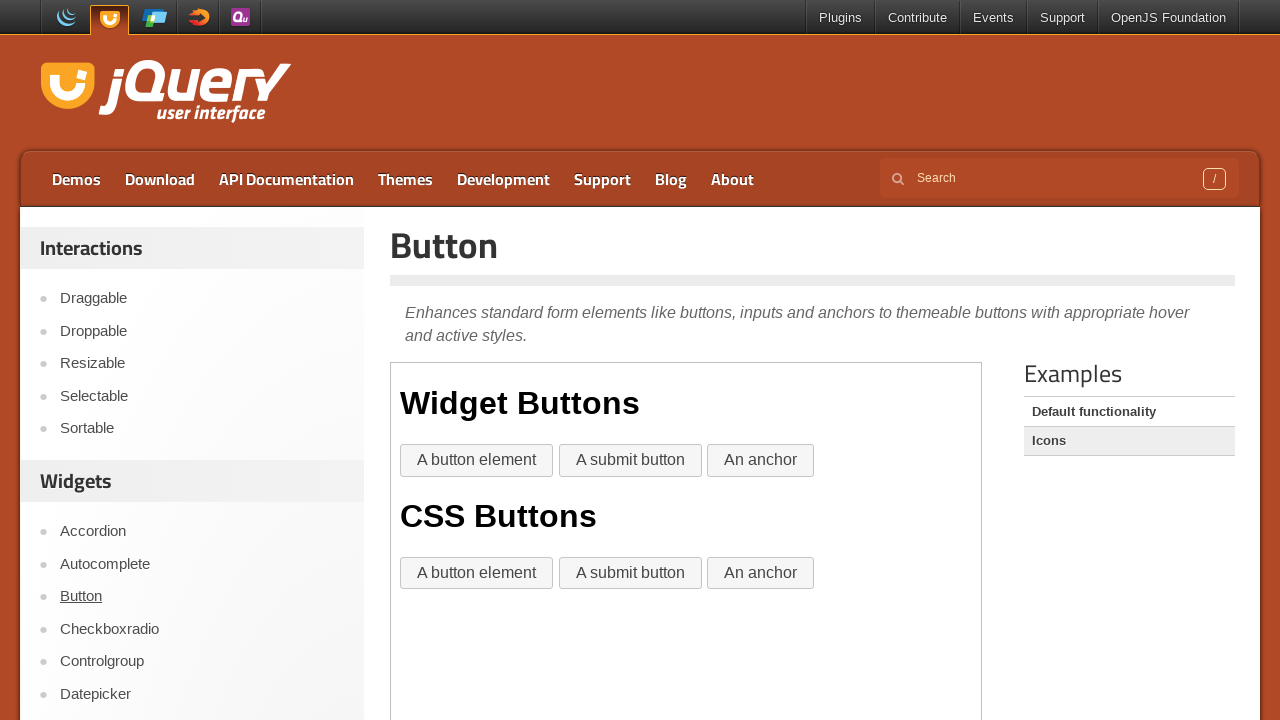

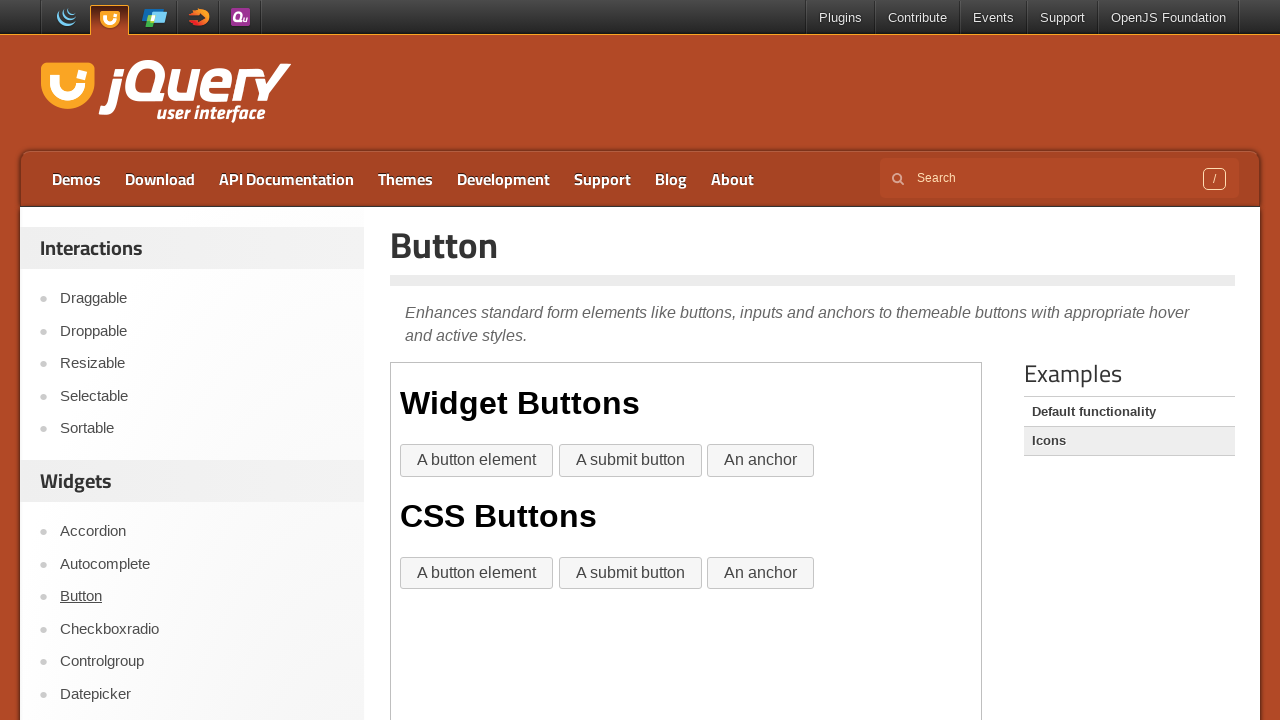